Tests iframe interaction by switching to an iframe, clicking a button inside it, switching back to the main content, and clicking a theme change link.

Starting URL: https://www.w3schools.com/js/tryit.asp?filename=tryjs_myfirst

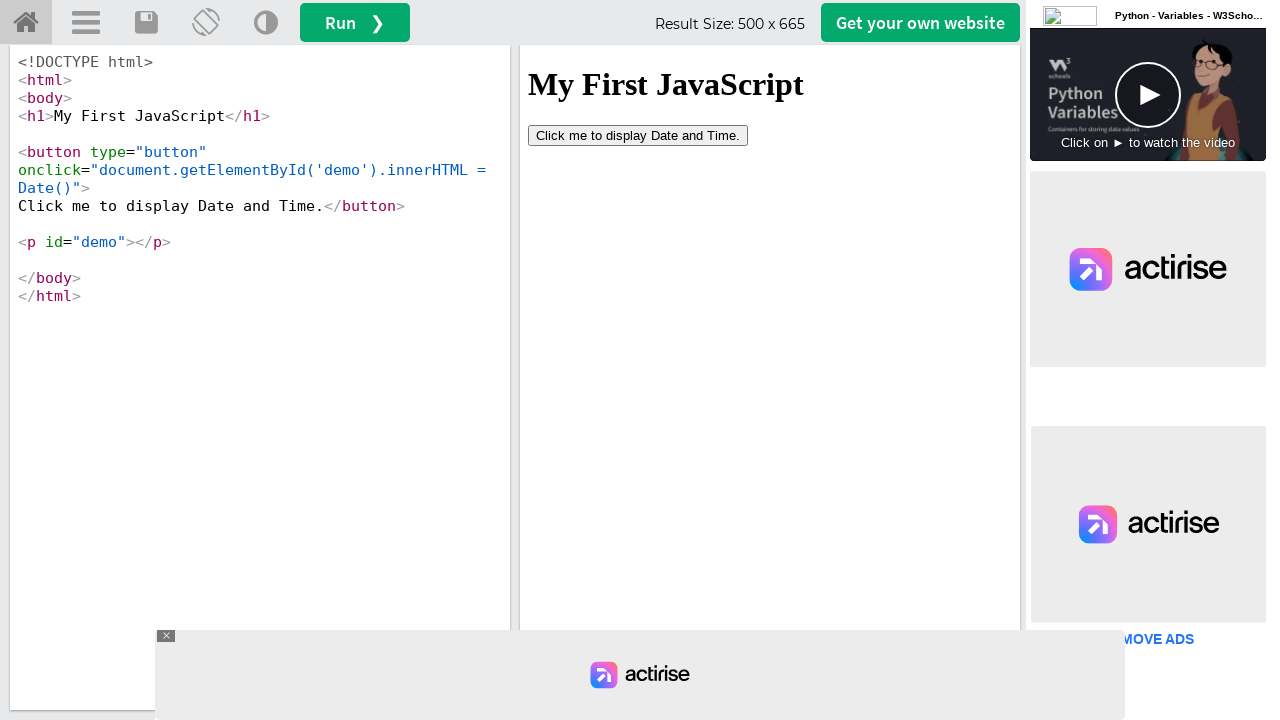

Waited for iframe #iframeResult to load
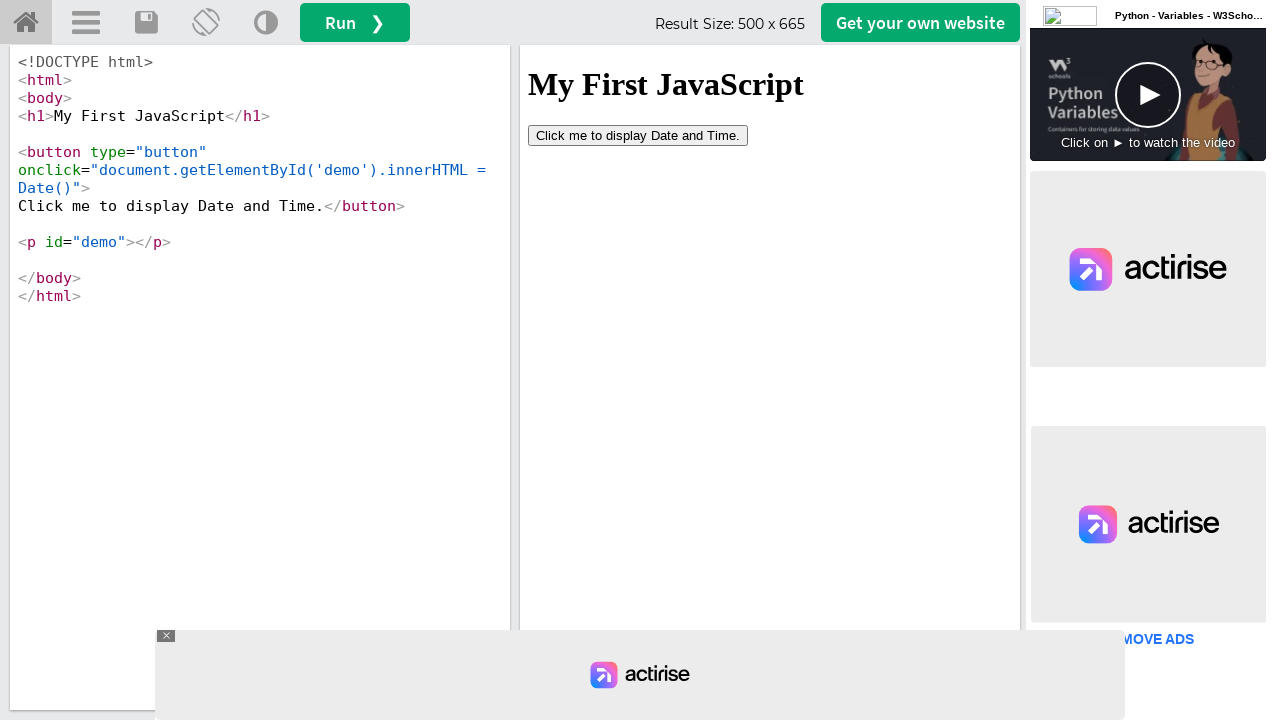

Located iframe #iframeResult for interaction
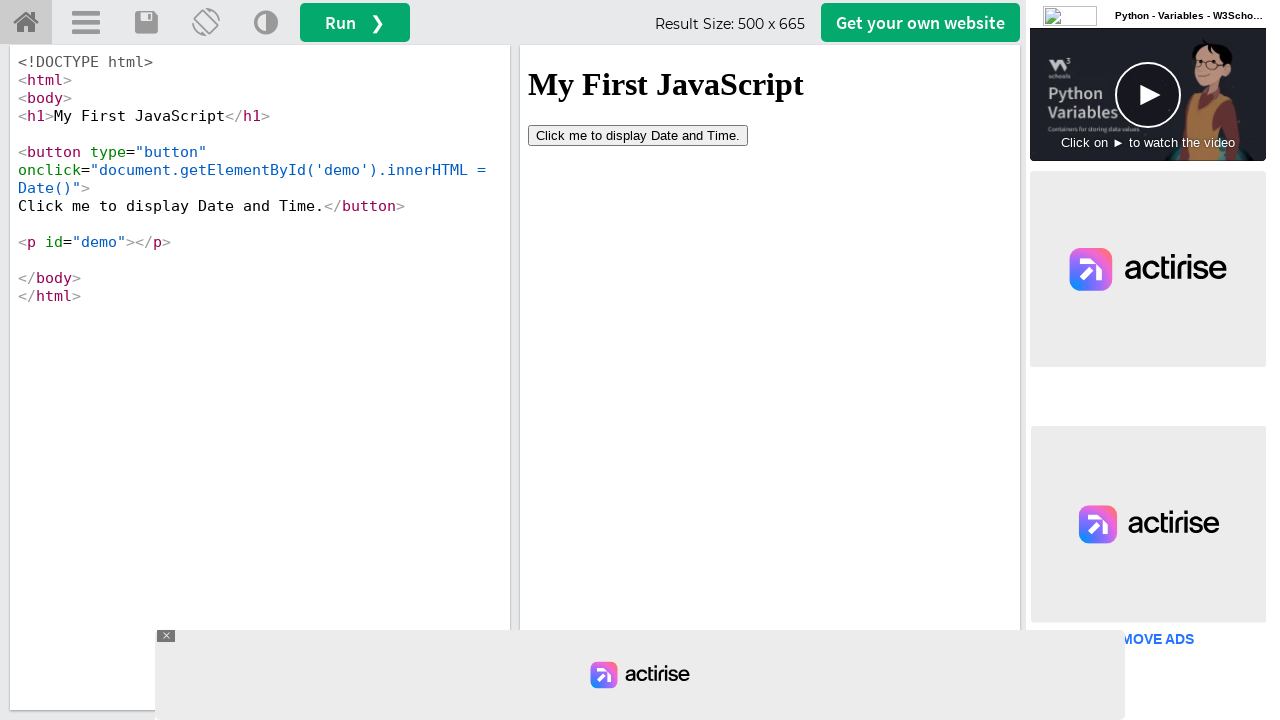

Clicked button inside the iframe at (638, 135) on #iframeResult >> internal:control=enter-frame >> button[type='button']
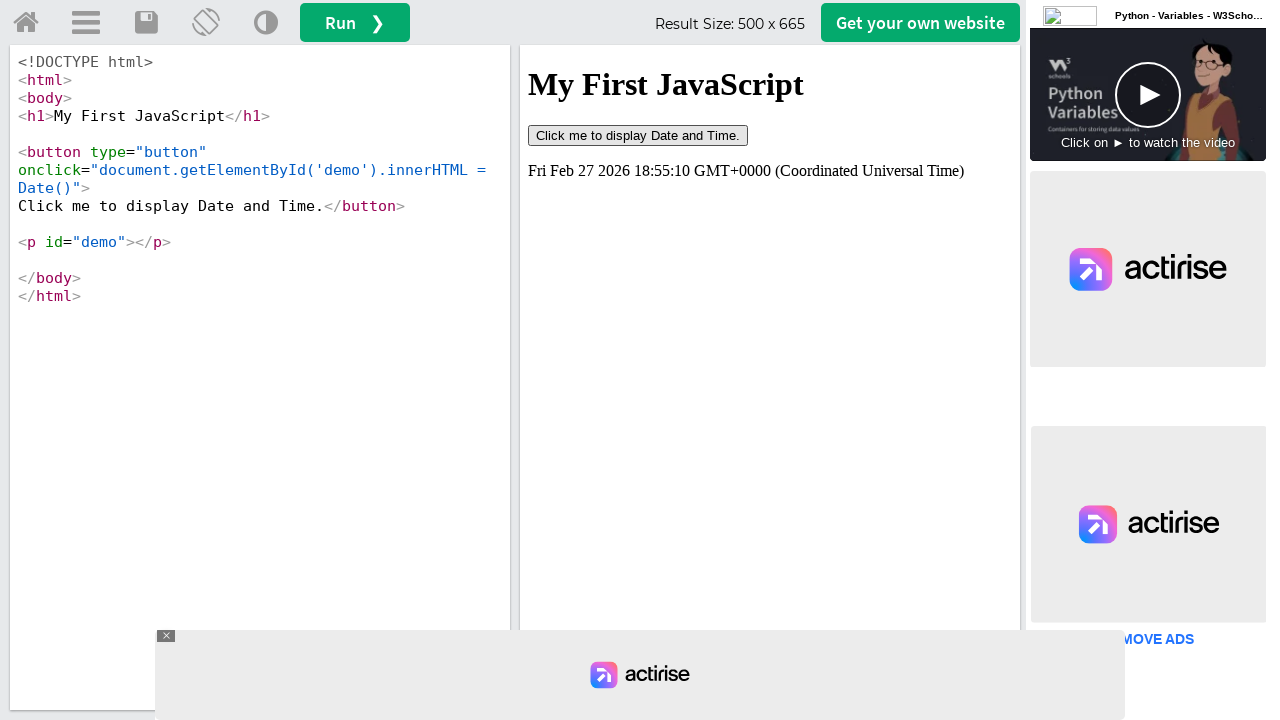

Clicked 'Change Theme' link in main content at (266, 23) on (//a[@title='Change Theme'])[1]
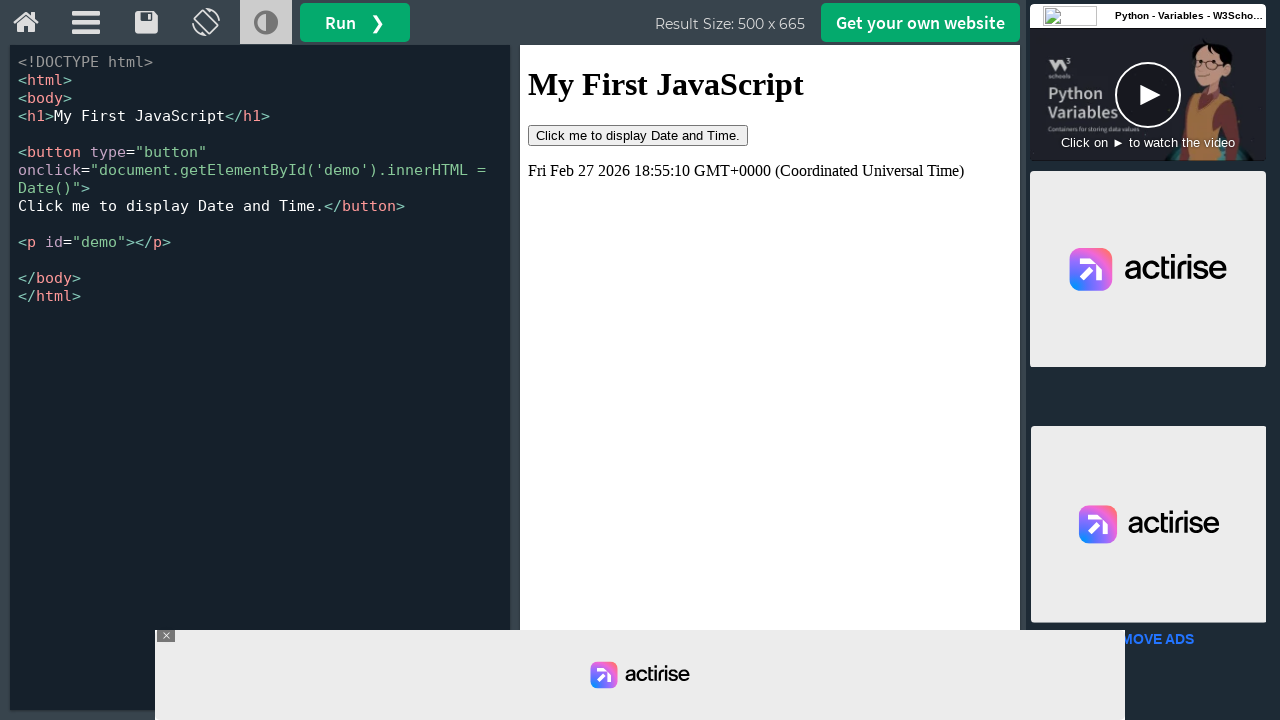

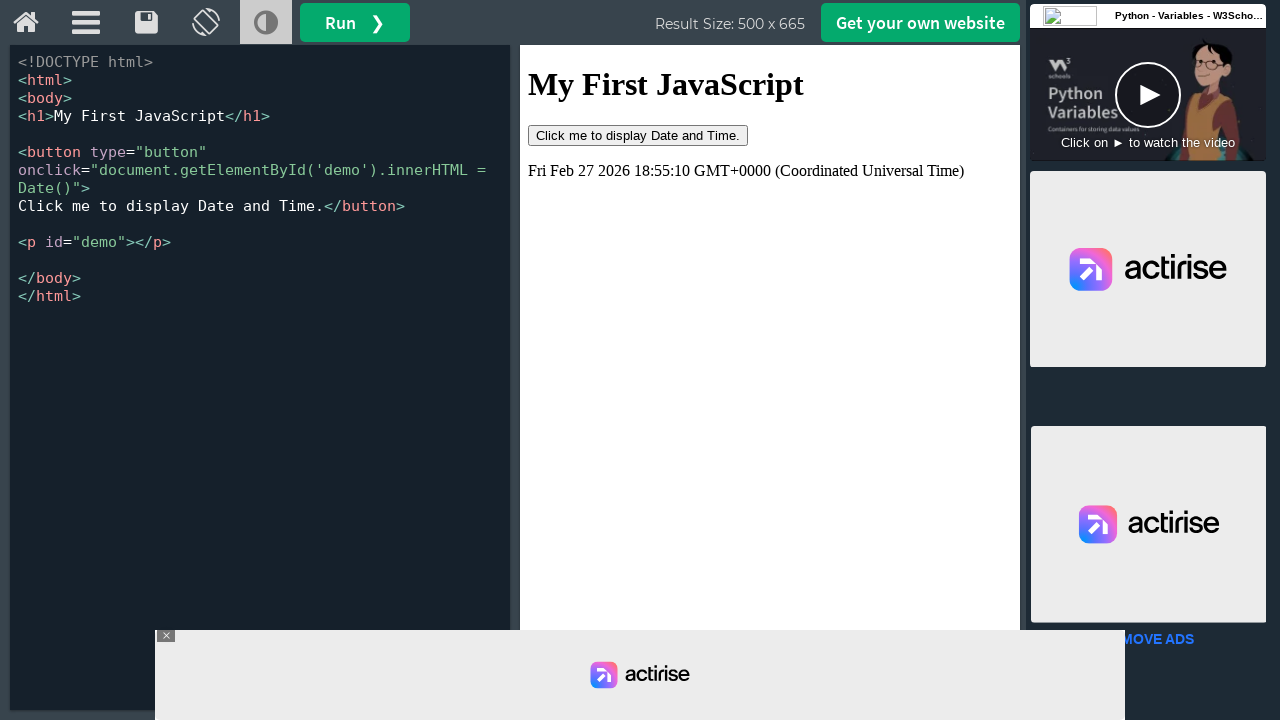